Tests dynamic button text update functionality by entering text in an input field and clicking a button to update its label

Starting URL: http://uitestingplayground.com/textinput

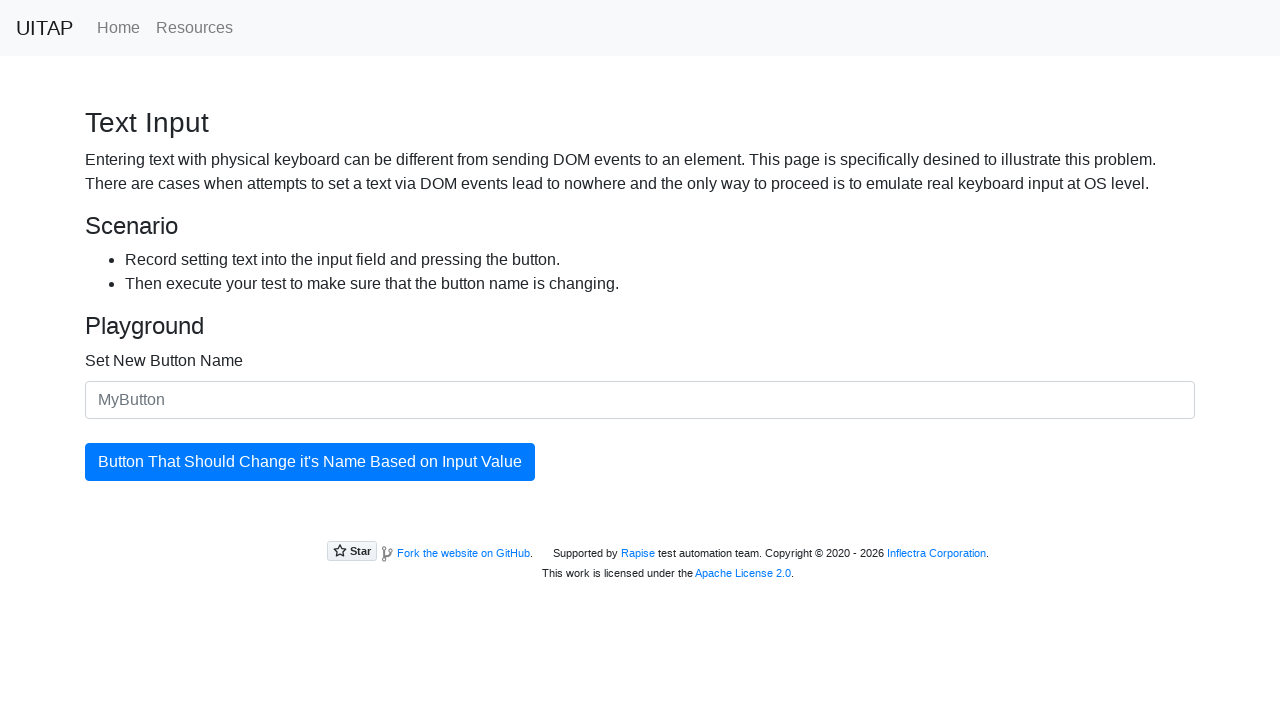

Filled input field with 'SkyPro' text on #newButtonName
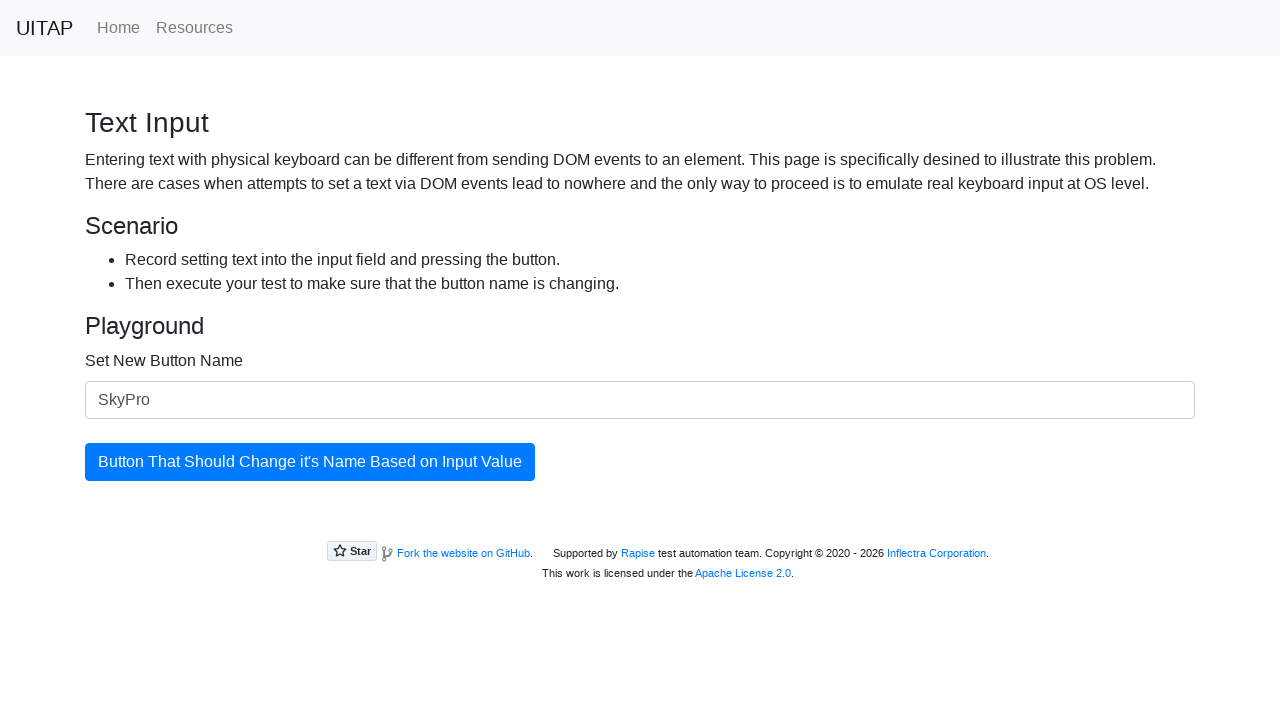

Clicked the button to update its text at (310, 462) on #updatingButton
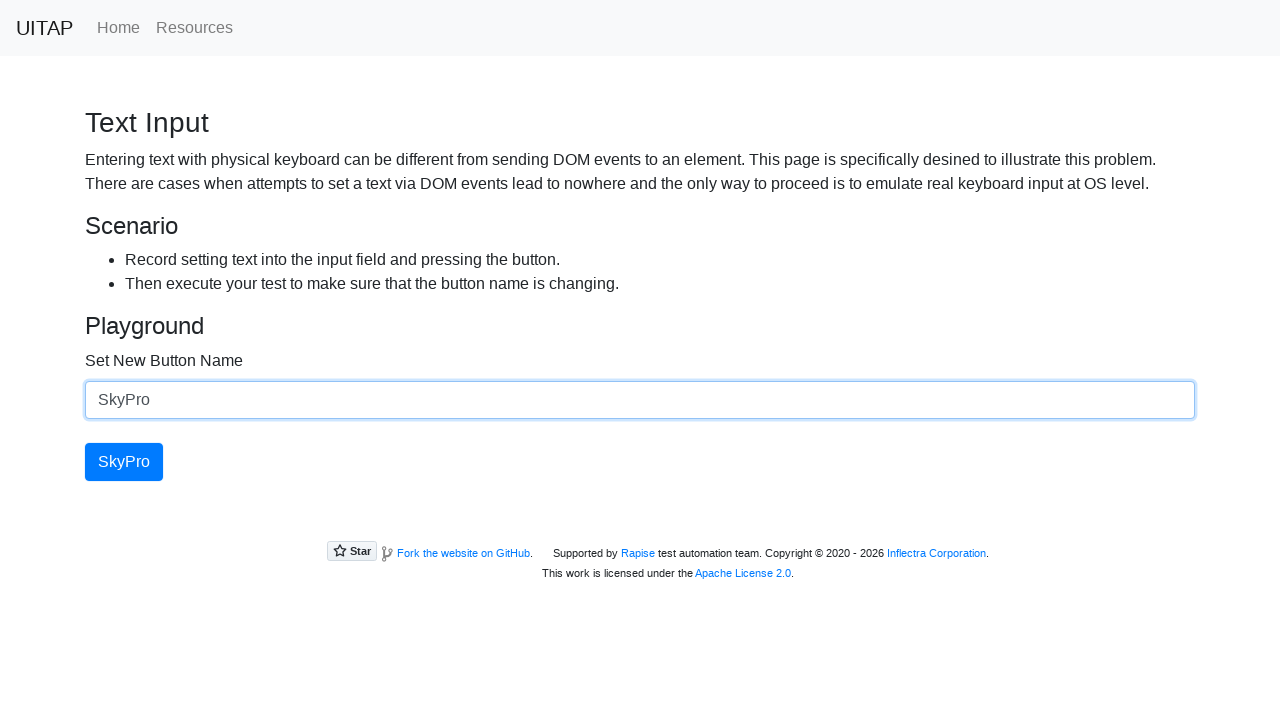

Retrieved button text content
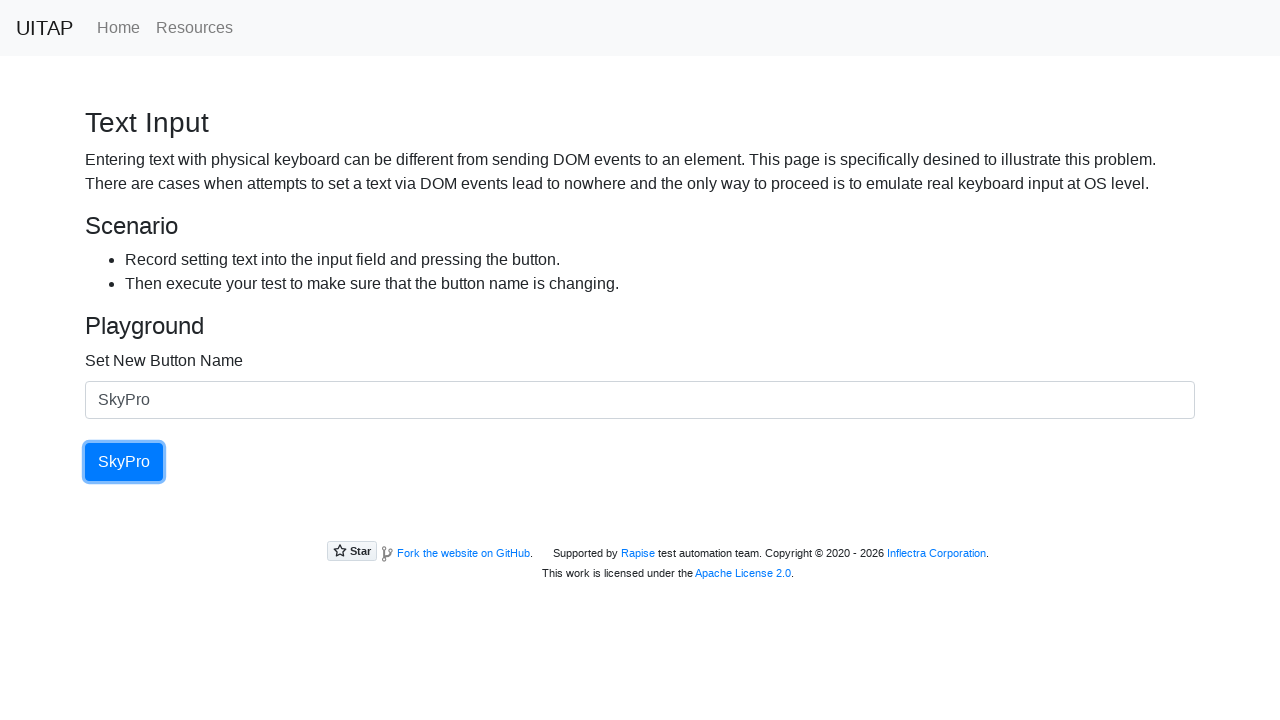

Verified button text is 'SkyPro'
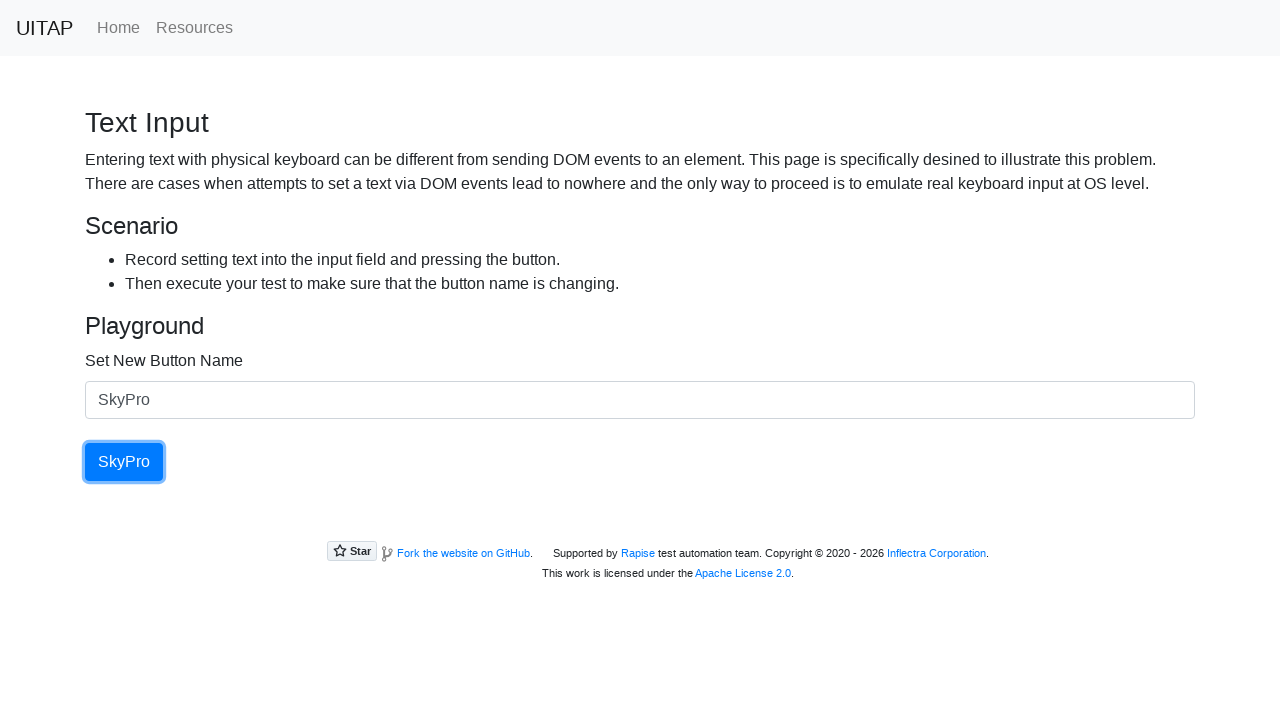

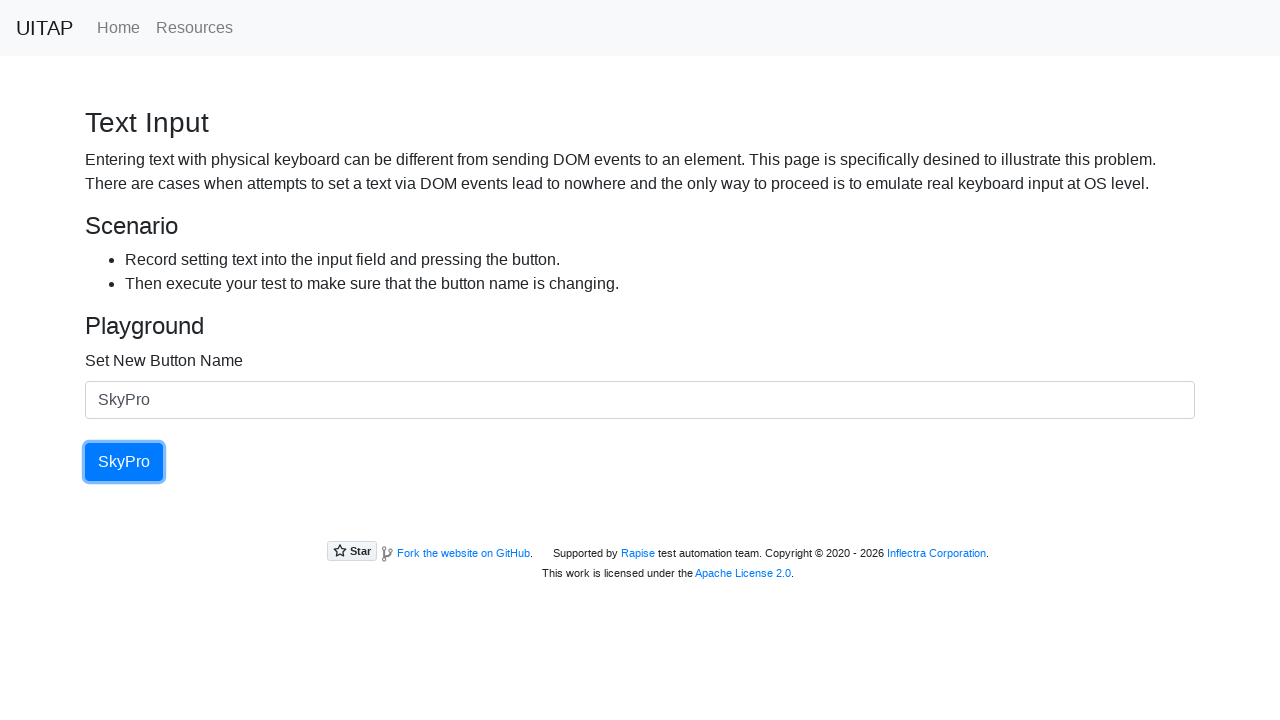